Tests marking individual todo items as complete by clicking their checkboxes

Starting URL: https://demo.playwright.dev/todomvc

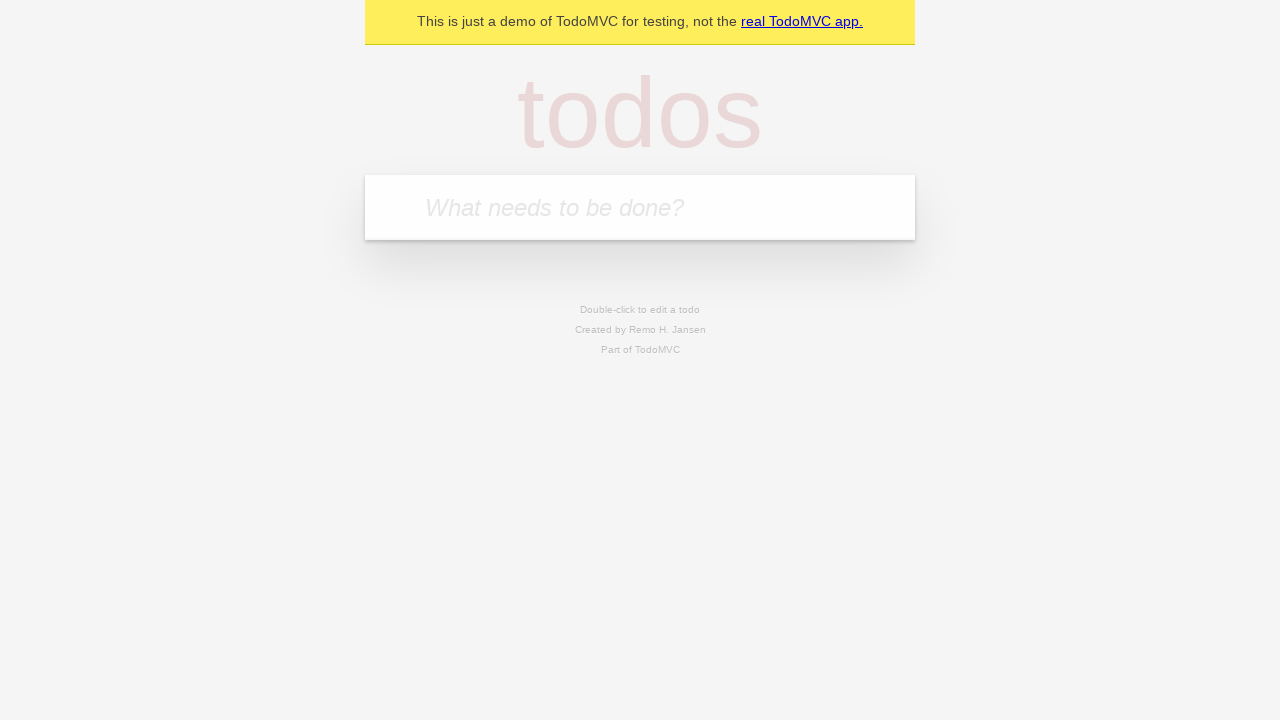

Filled todo input with 'buy some cheese' on internal:attr=[placeholder="What needs to be done?"i]
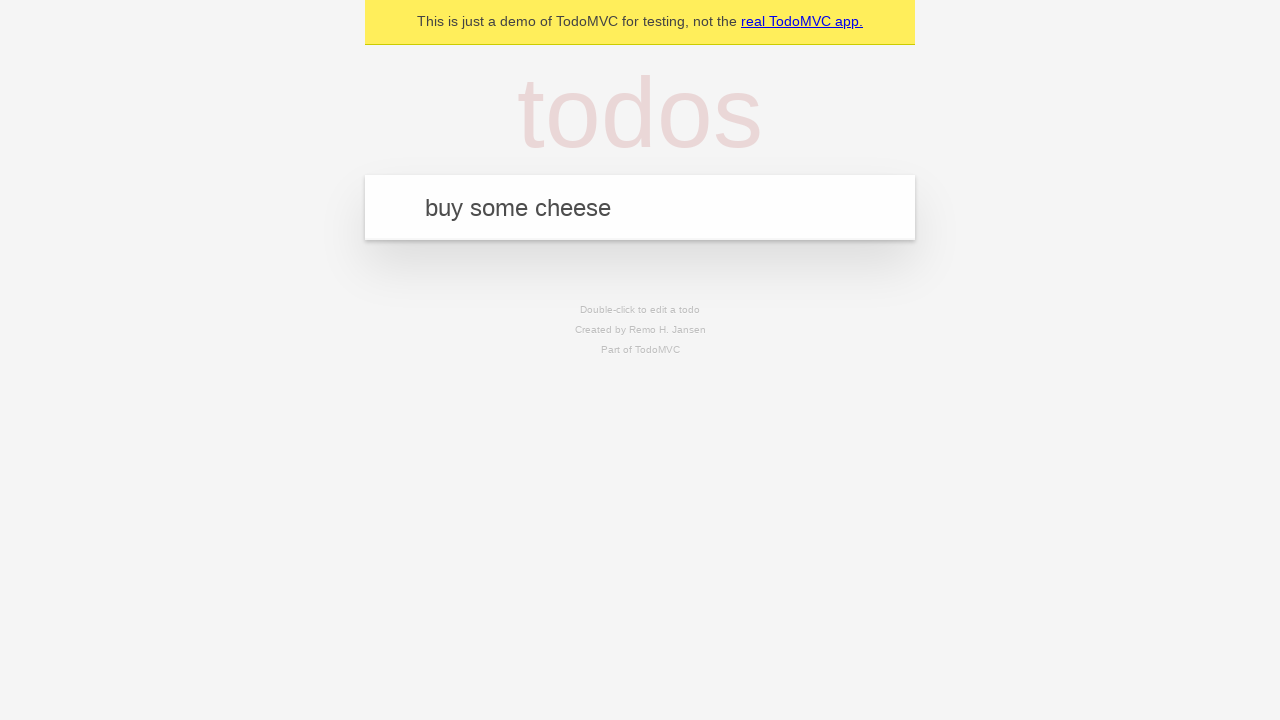

Pressed Enter to create first todo item on internal:attr=[placeholder="What needs to be done?"i]
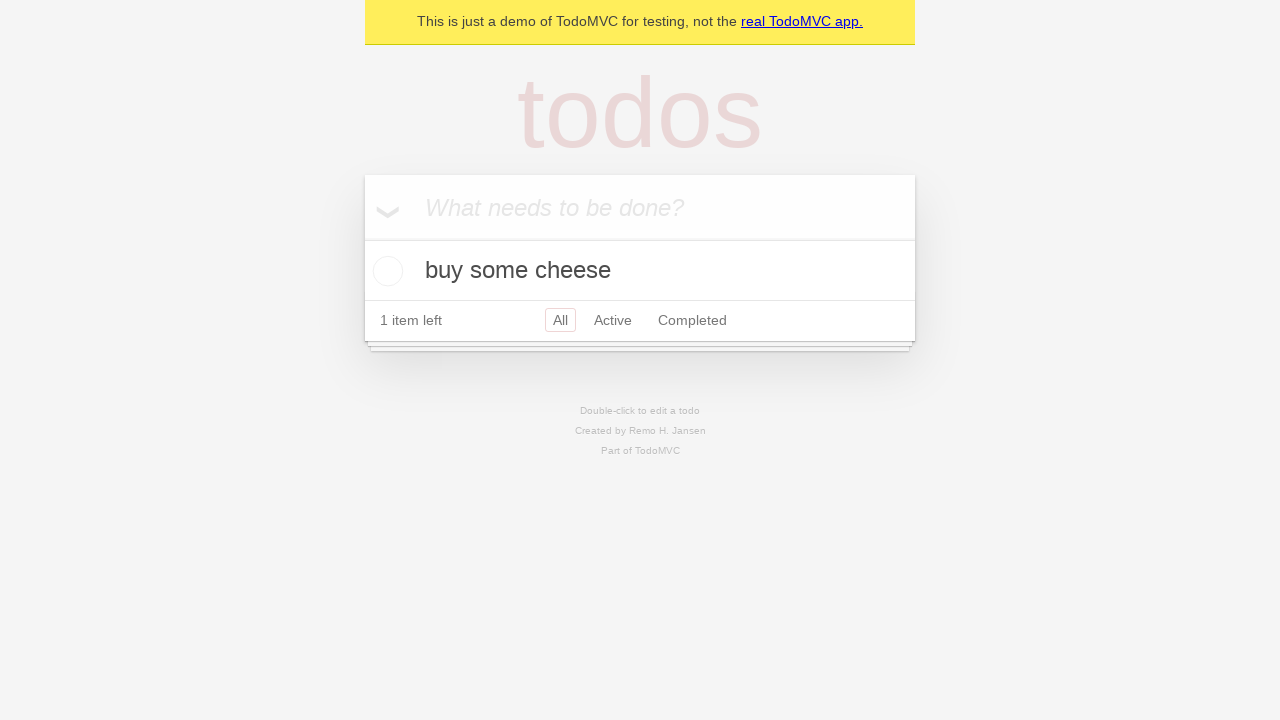

Filled todo input with 'feed the cat' on internal:attr=[placeholder="What needs to be done?"i]
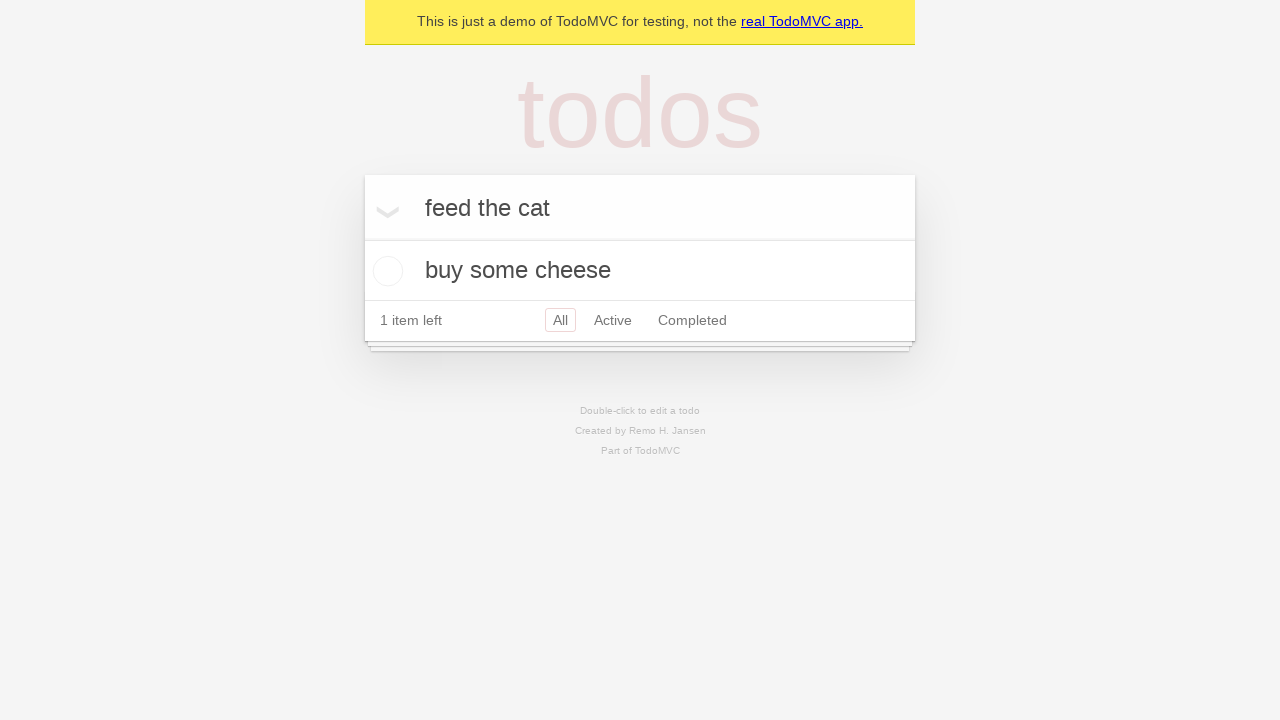

Pressed Enter to create second todo item on internal:attr=[placeholder="What needs to be done?"i]
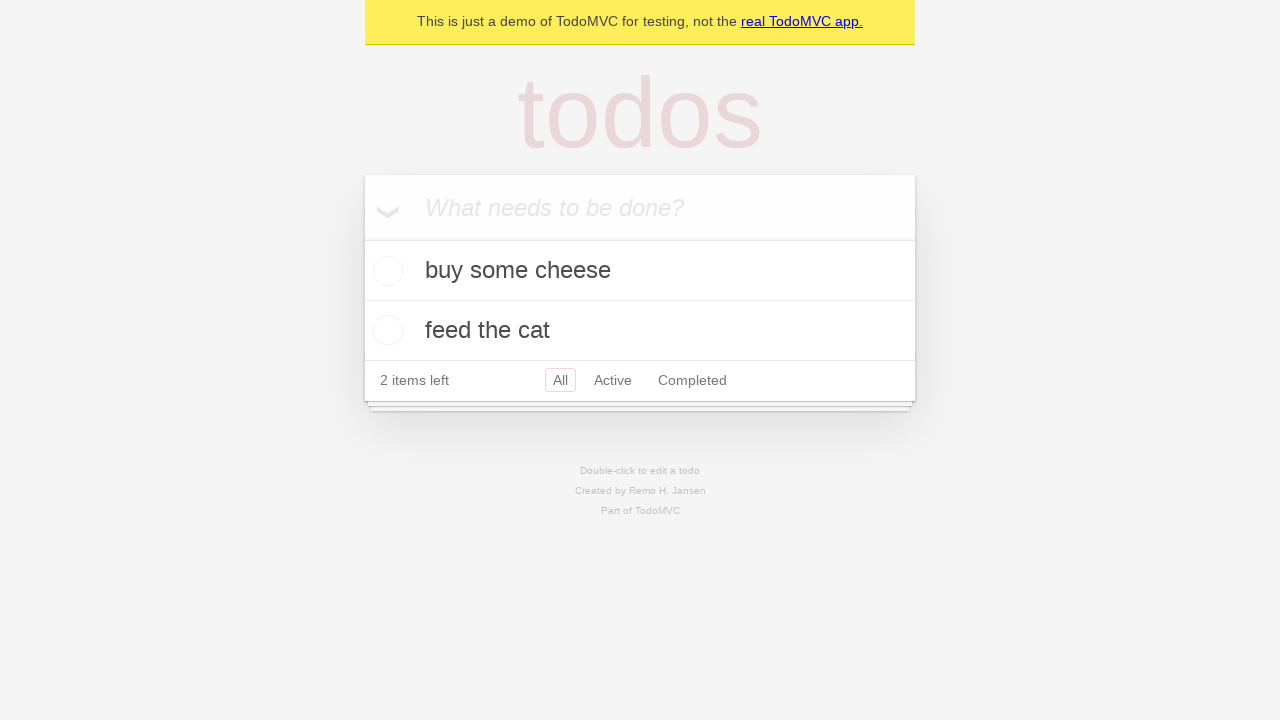

Checked first todo item checkbox to mark as complete at (385, 271) on internal:testid=[data-testid="todo-item"s] >> nth=0 >> .toggle
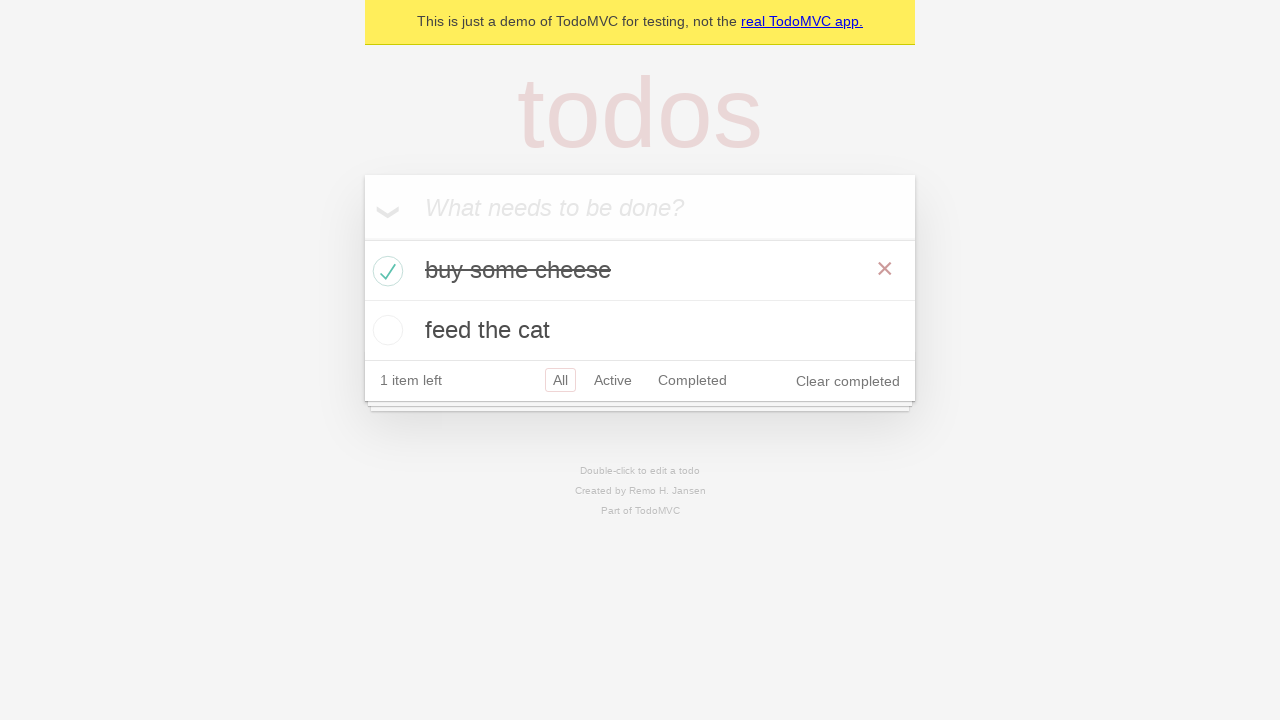

Checked second todo item checkbox to mark as complete at (385, 330) on internal:testid=[data-testid="todo-item"s] >> nth=1 >> .toggle
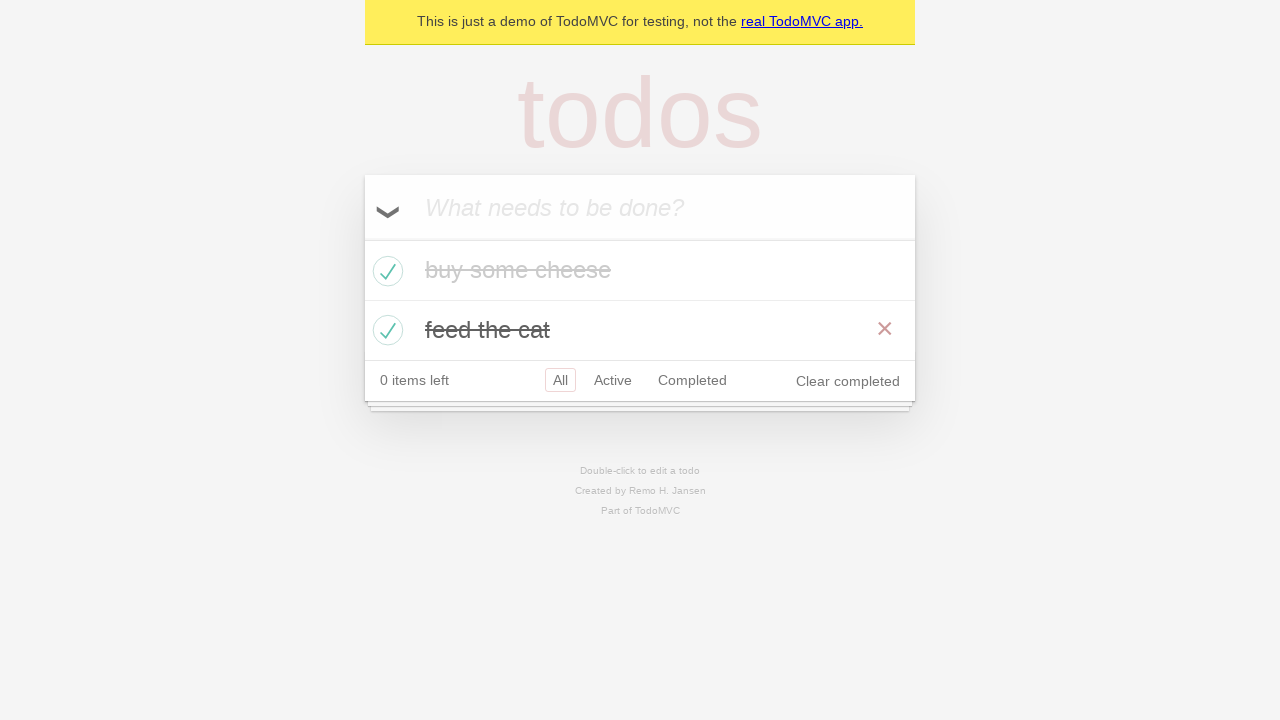

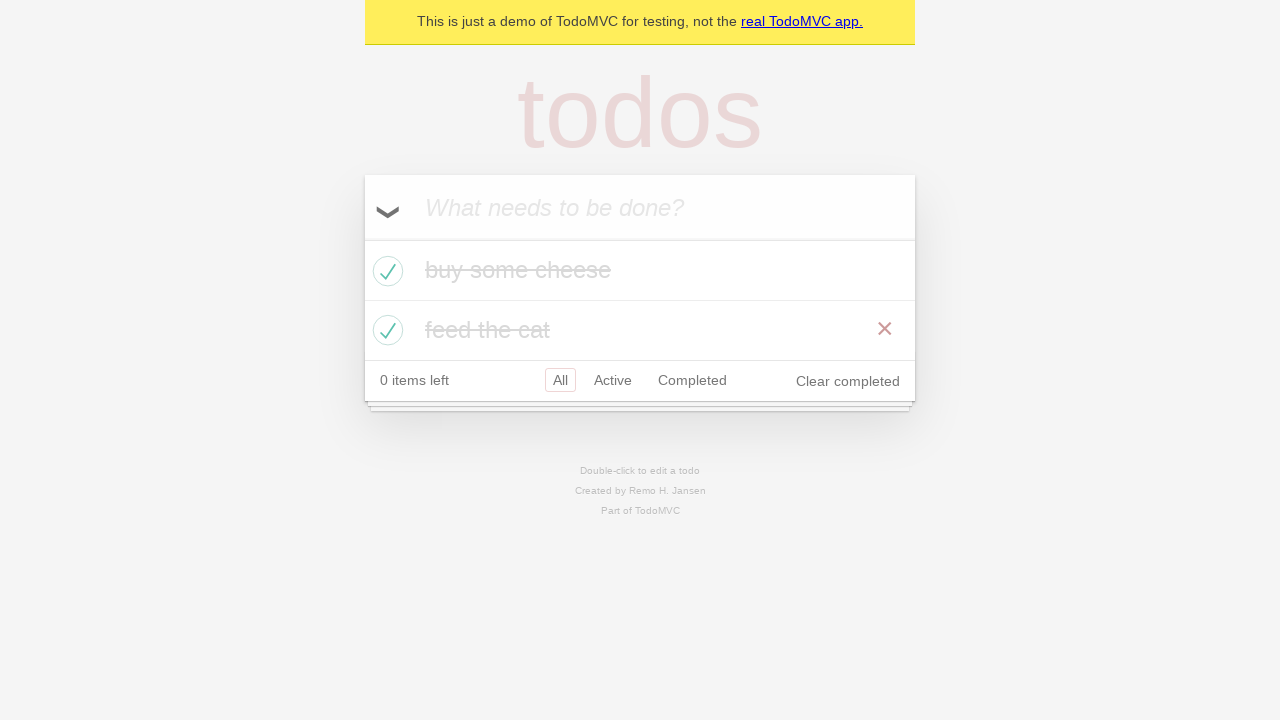